Tests A/B test opt-out functionality by visiting the page, verifying initial A/B test state, adding an opt-out cookie, refreshing, and confirming the page shows "No A/B Test" heading.

Starting URL: http://the-internet.herokuapp.com/abtest

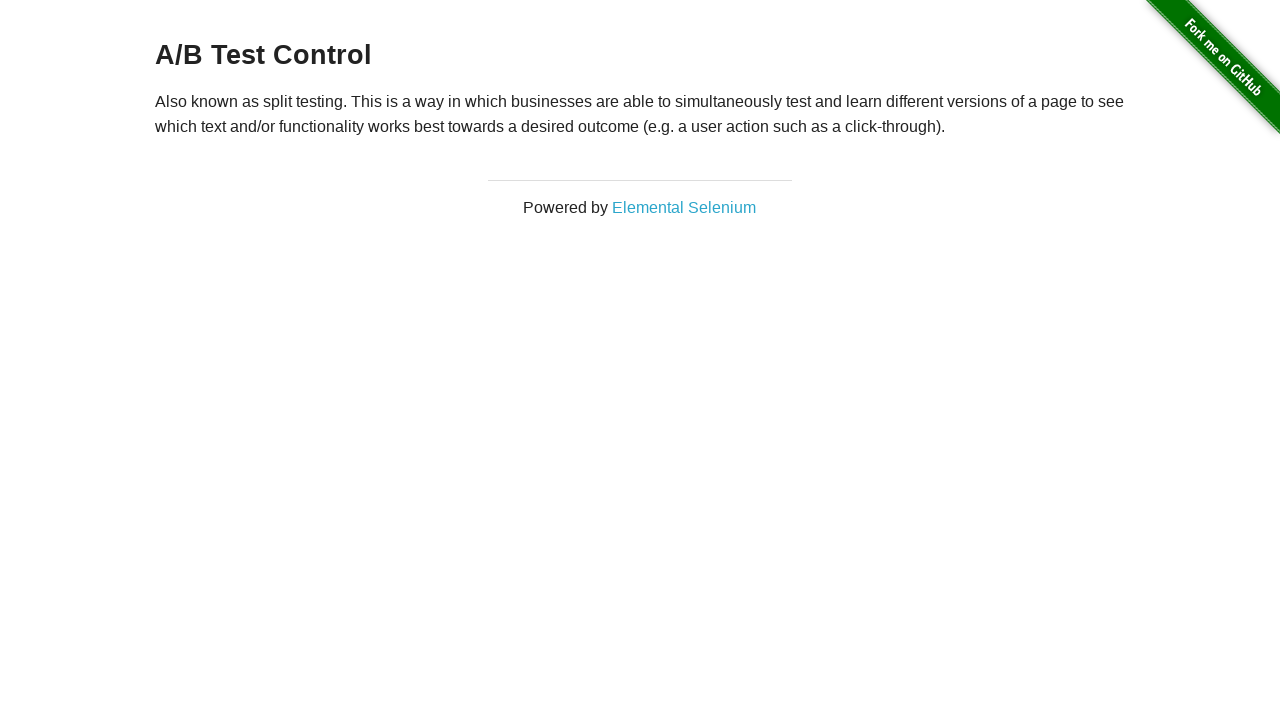

Waited for h3 heading element to load
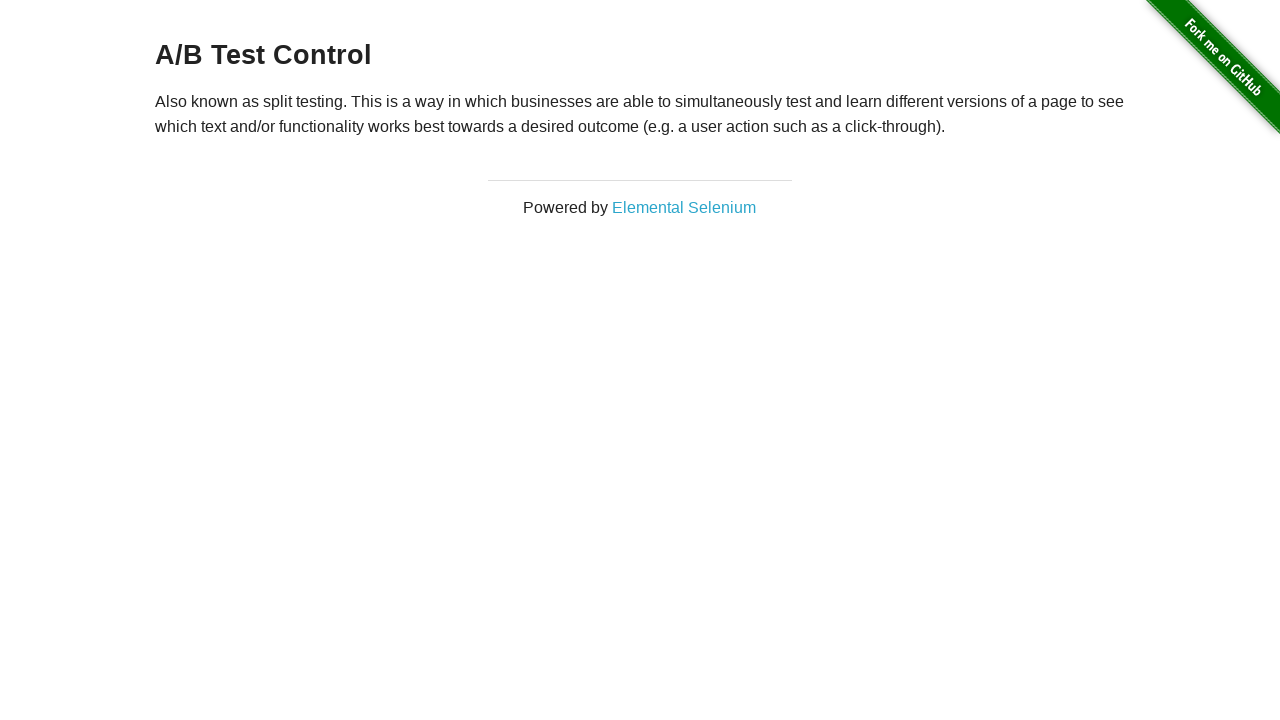

Added optimizelyOptOut cookie to context
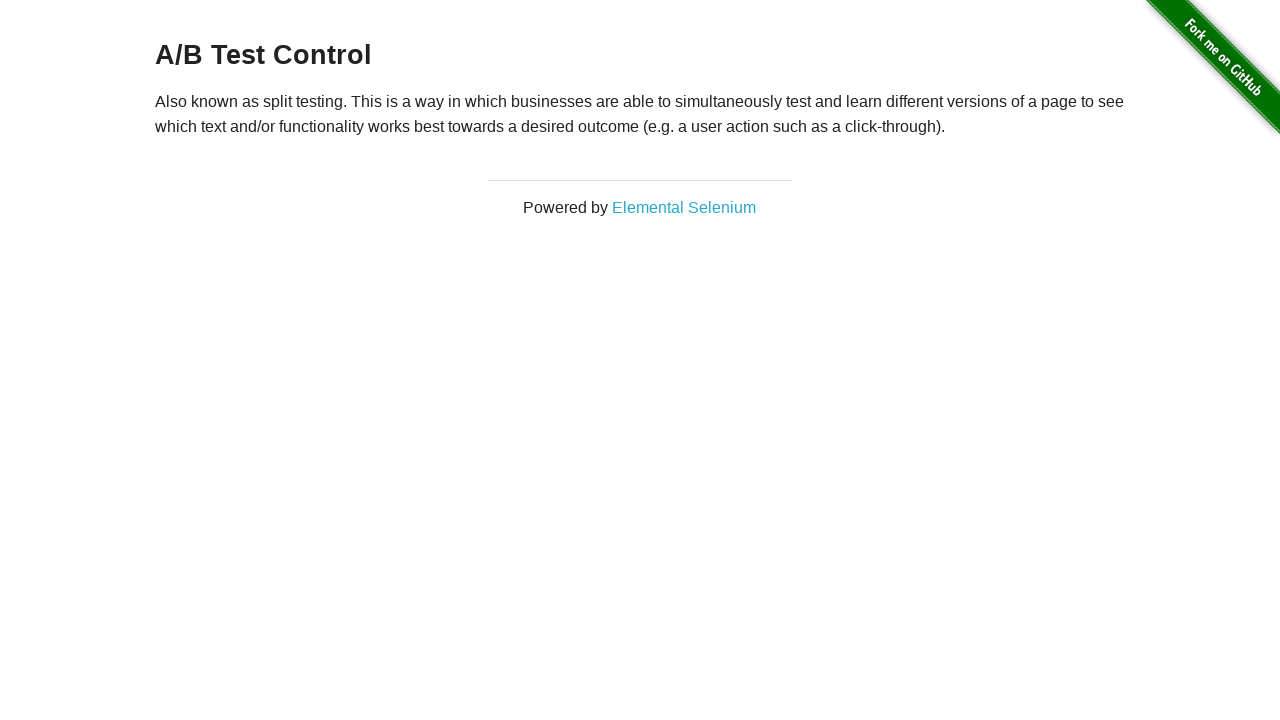

Reloaded page after adding opt-out cookie
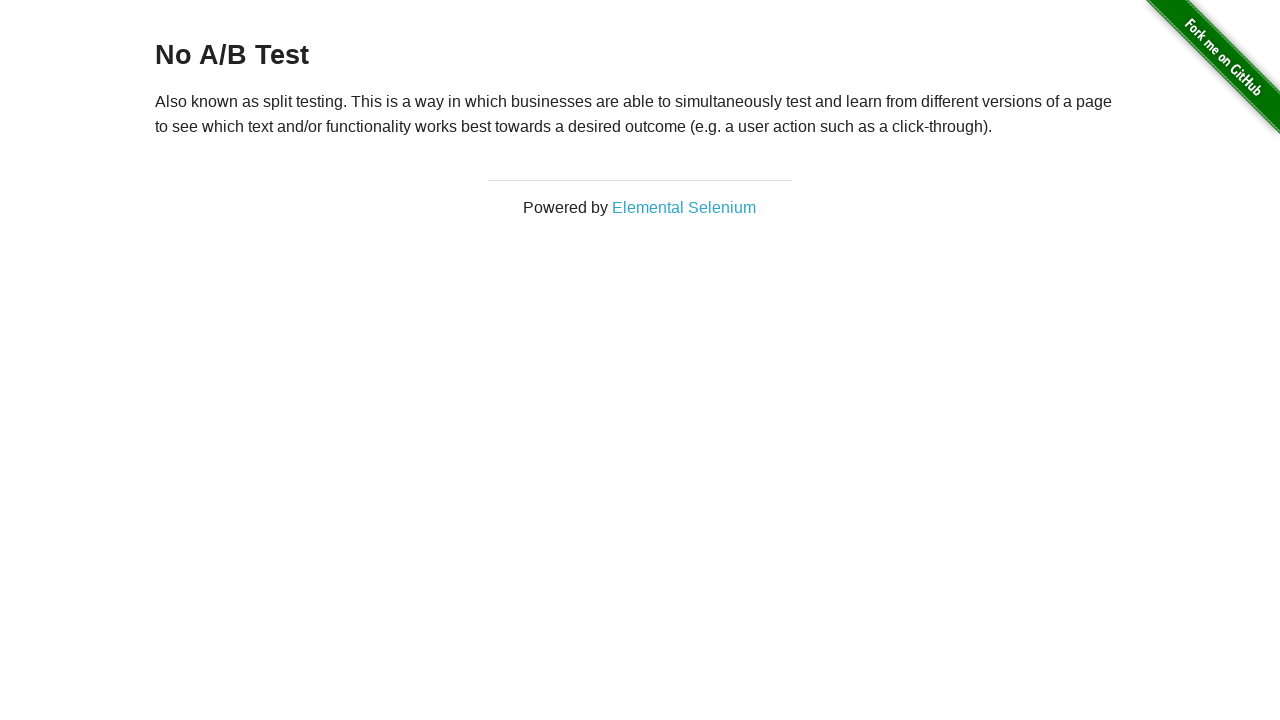

Waited for h3 heading element to load after page reload
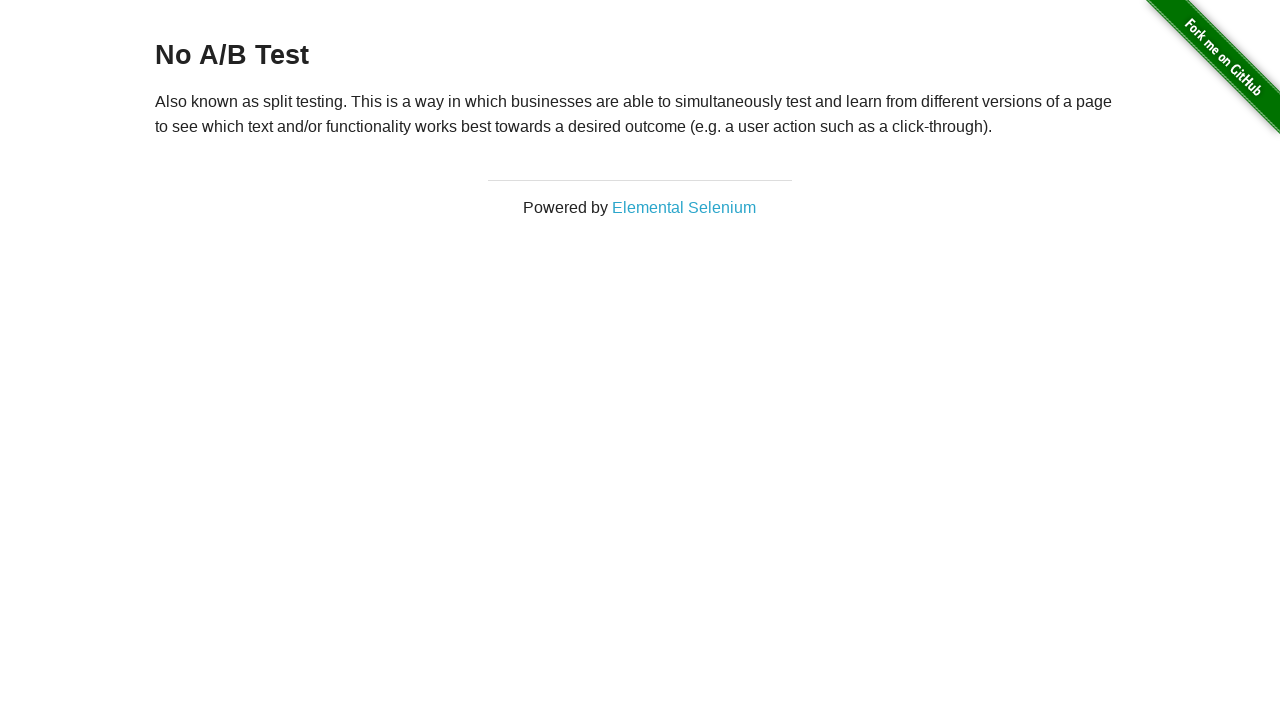

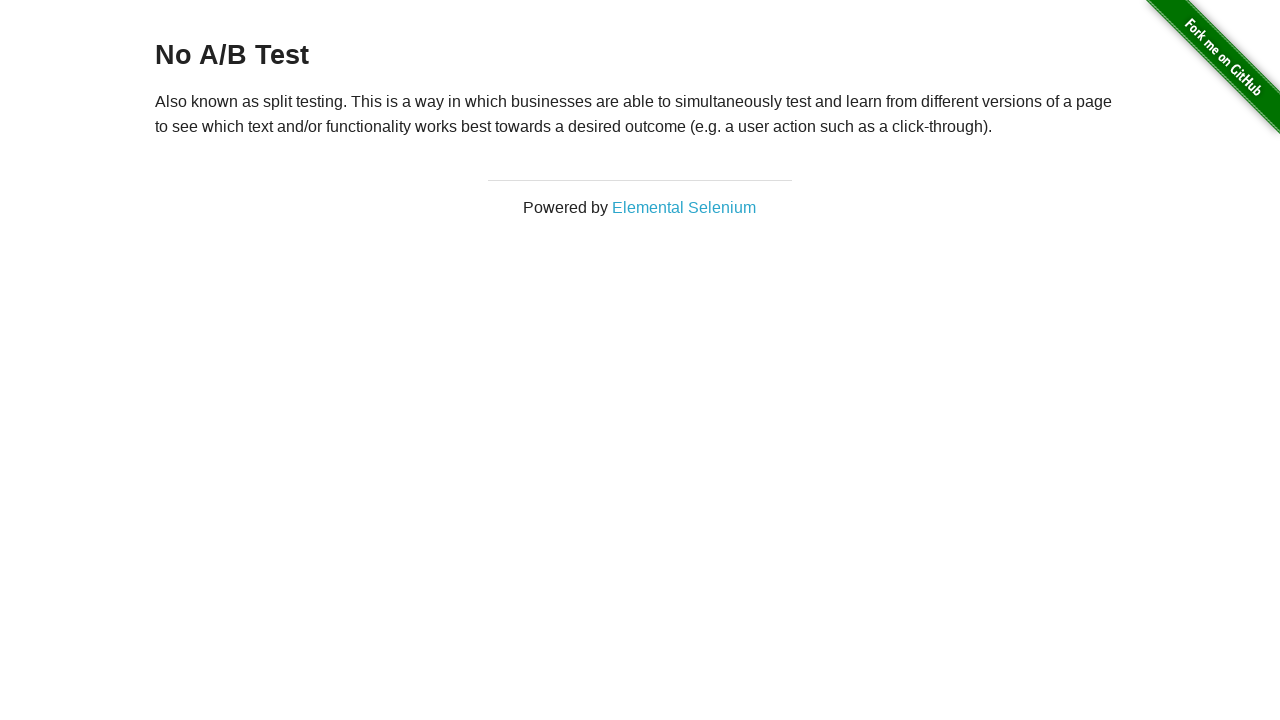